Fills out a comprehensive registration form with personal details including name, email, gender, phone, date of birth, subjects, hobbies, and address, then submits the form

Starting URL: https://demoqa.com/automation-practice-form

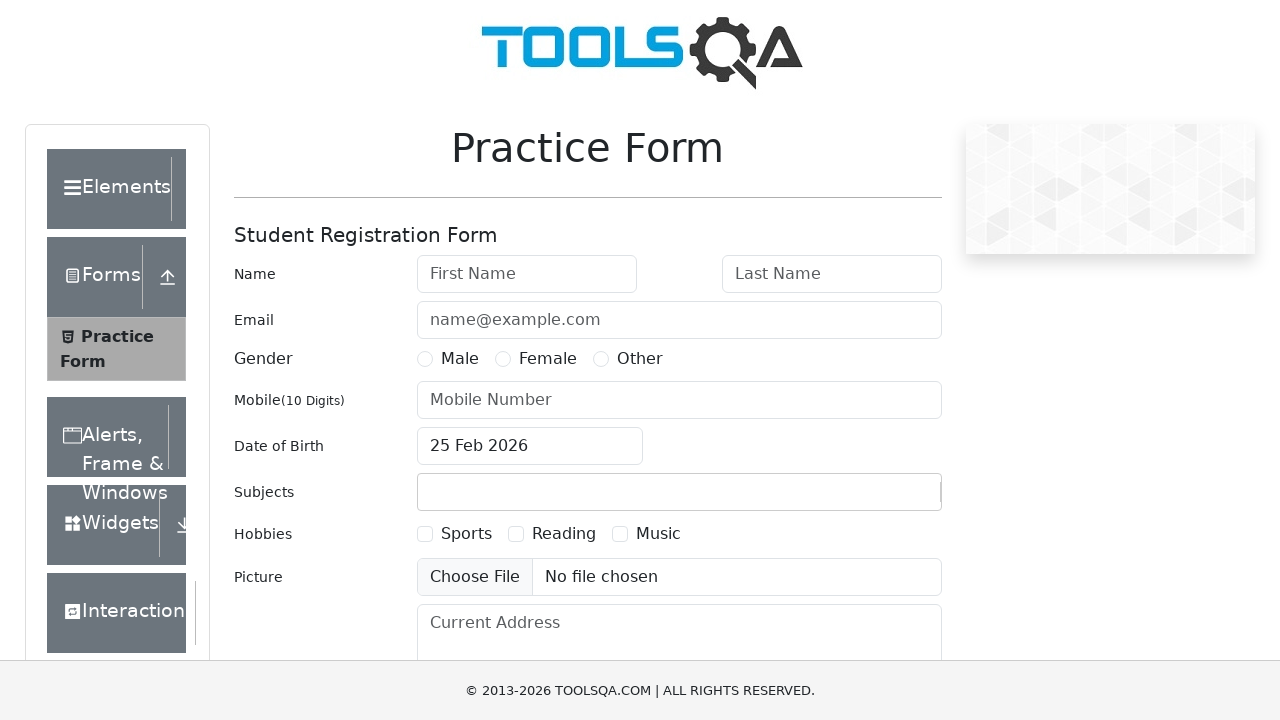

Filled first name field with 'Anna' on #firstName
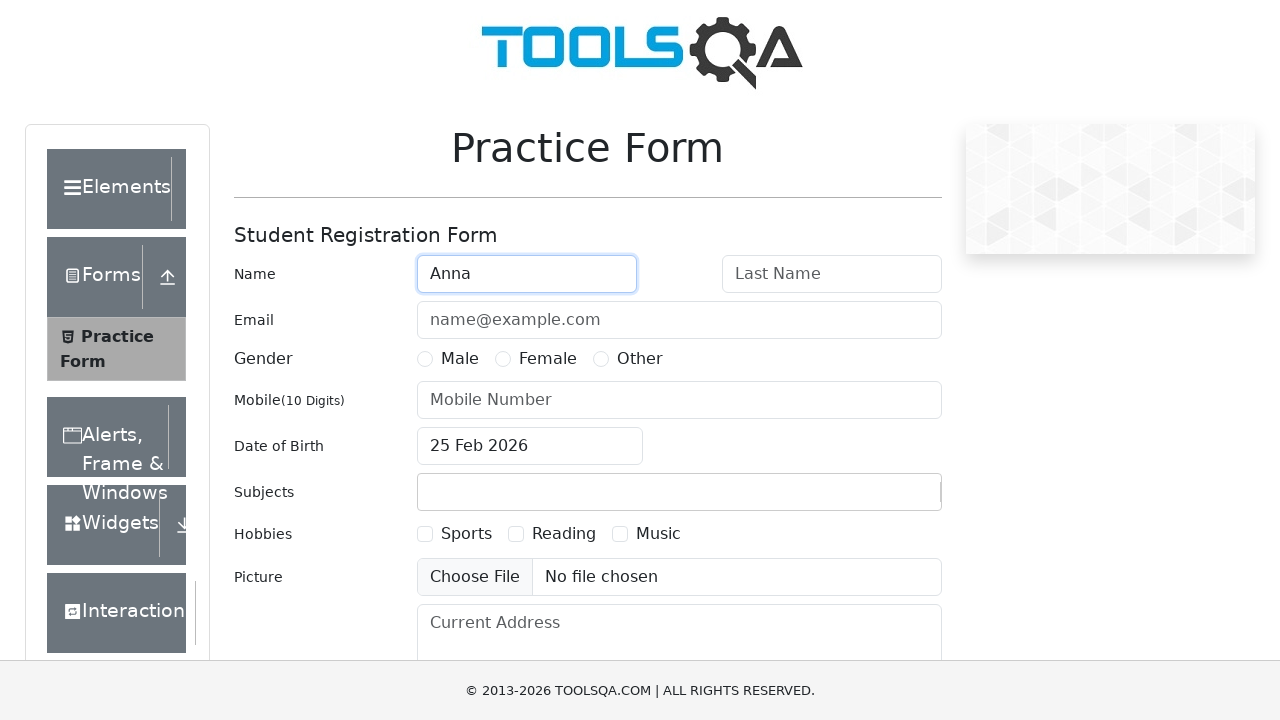

Filled last name field with 'Khalak' on #lastName
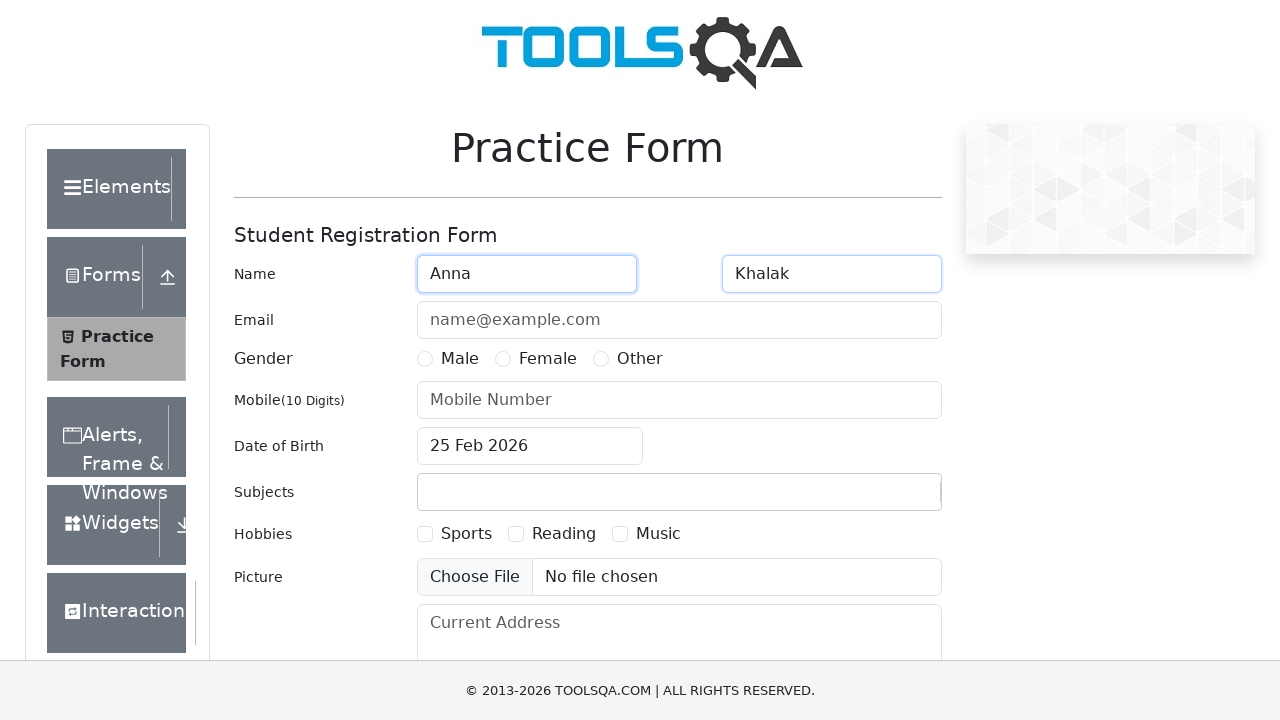

Filled email field with 'Anna@anna.an' on #userEmail
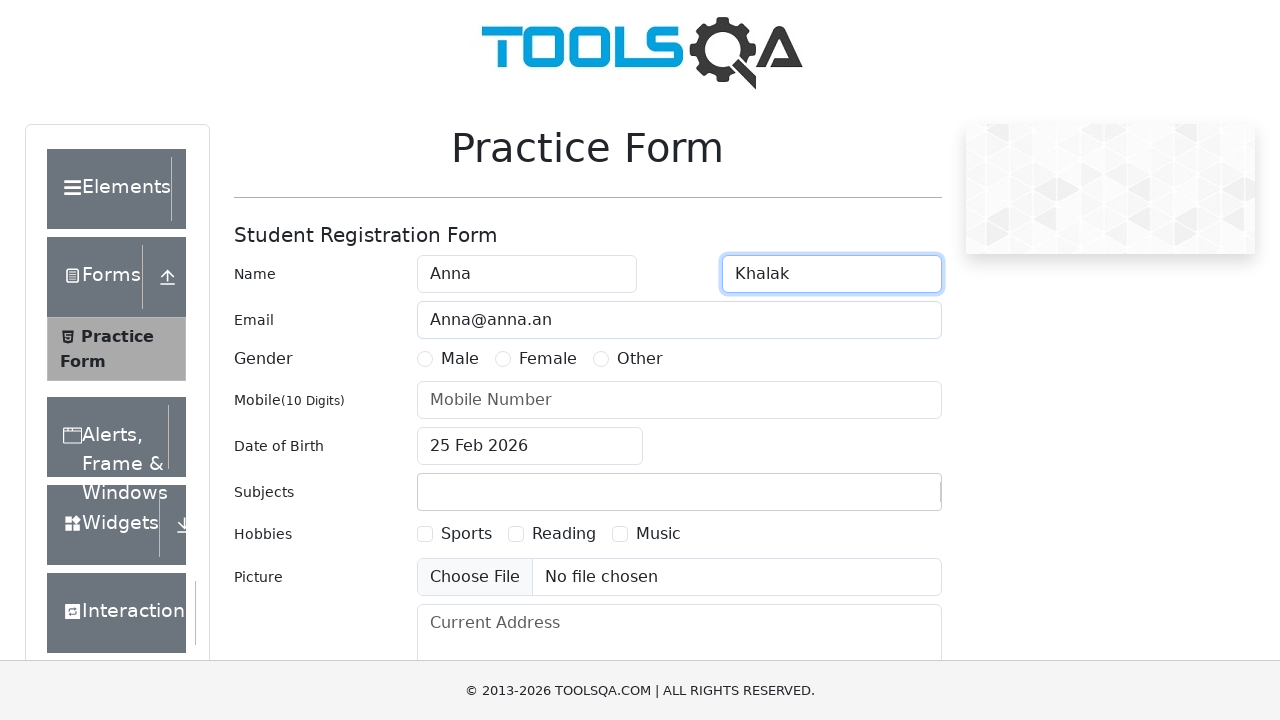

Selected gender radio button at (548, 359) on label[for='gender-radio-2']
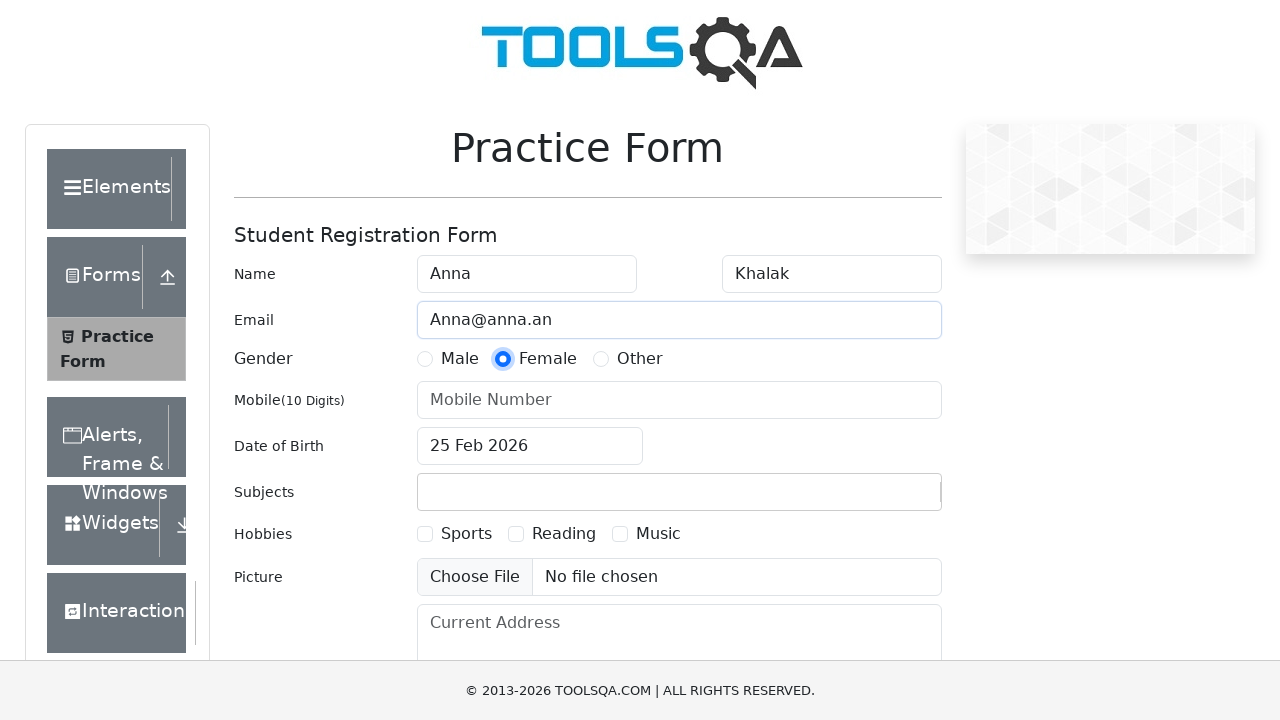

Filled phone number field with '1234567890' on #userNumber
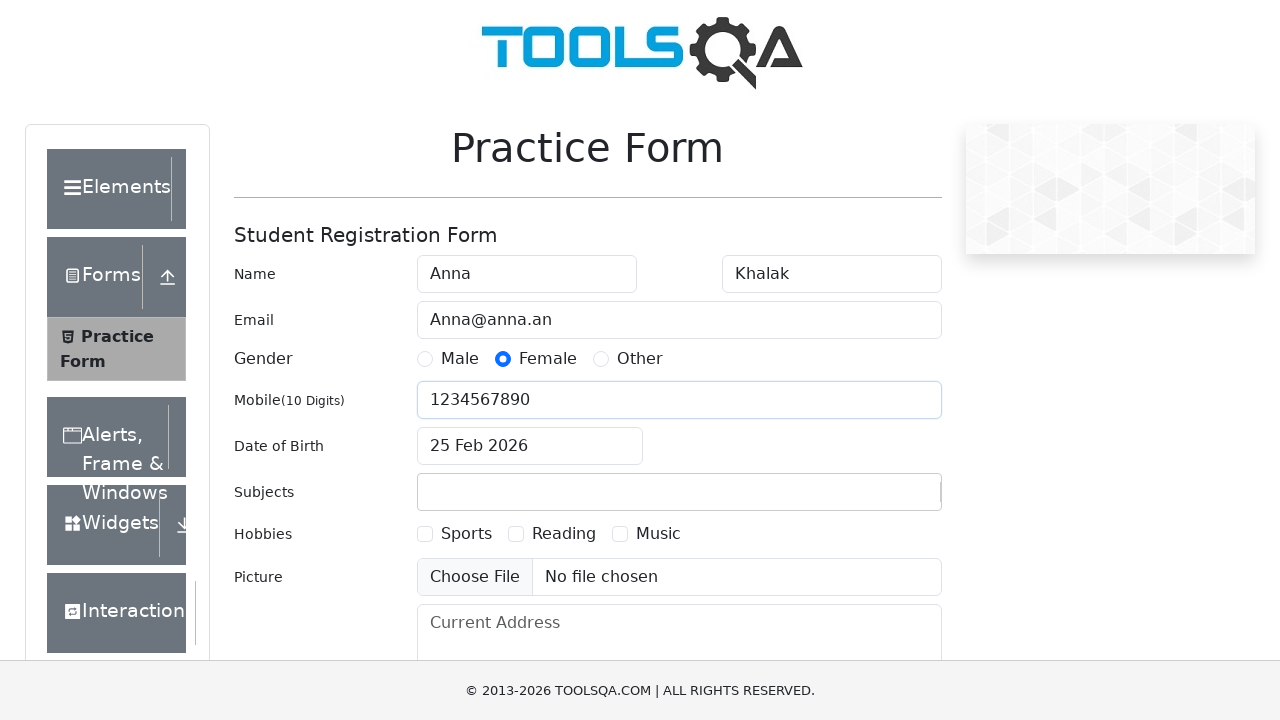

Clicked date of birth input field at (530, 446) on #dateOfBirthInput
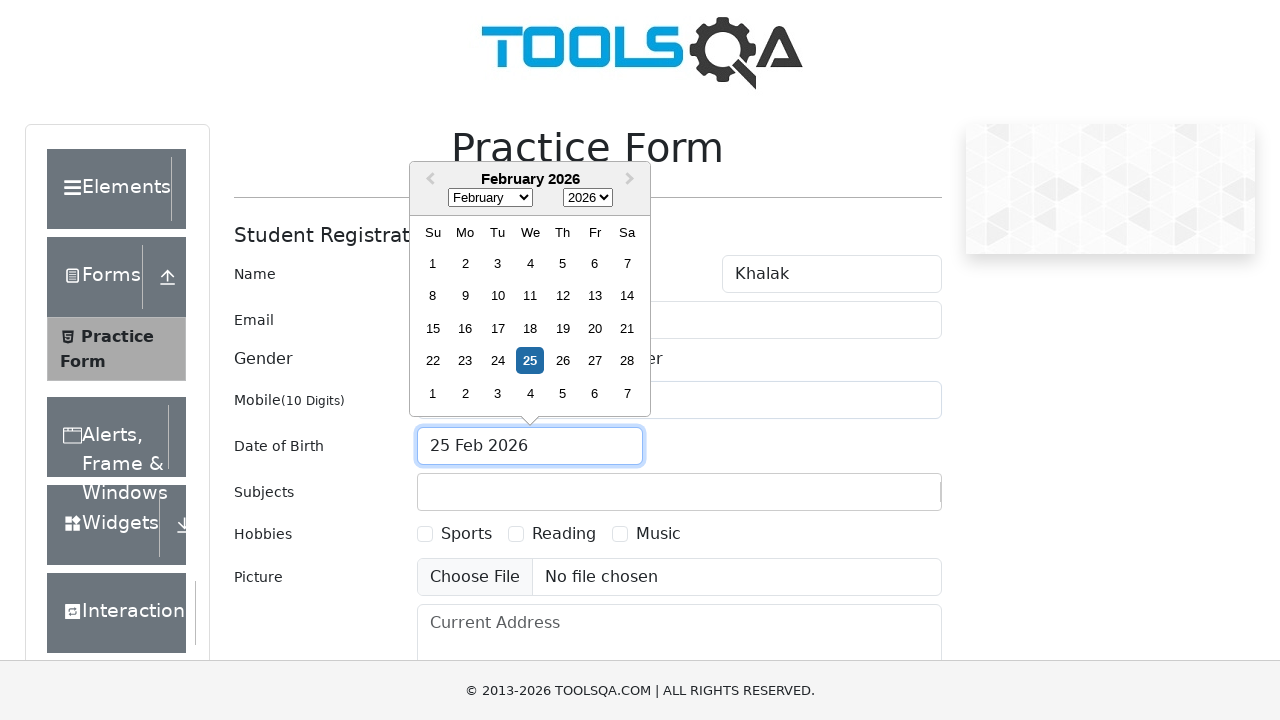

Selected month 7 (August) from date picker on .react-datepicker__month-select
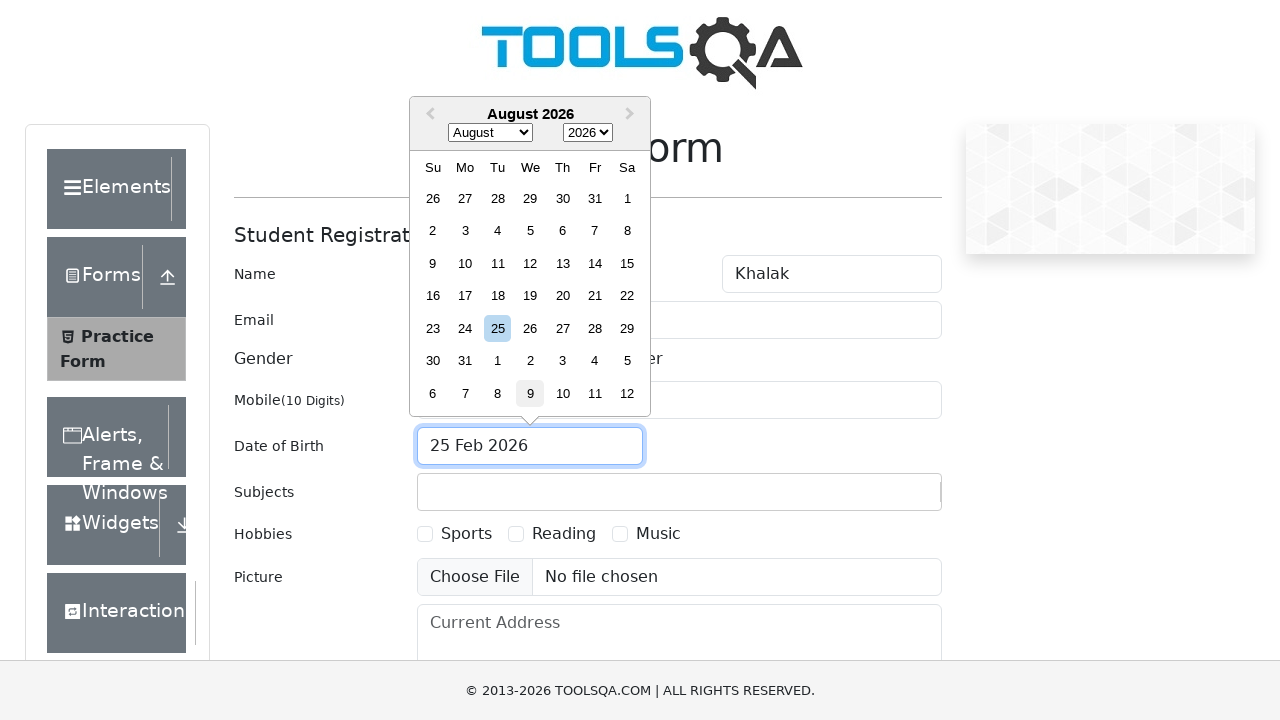

Selected year 1991 from date picker on .react-datepicker__year-select
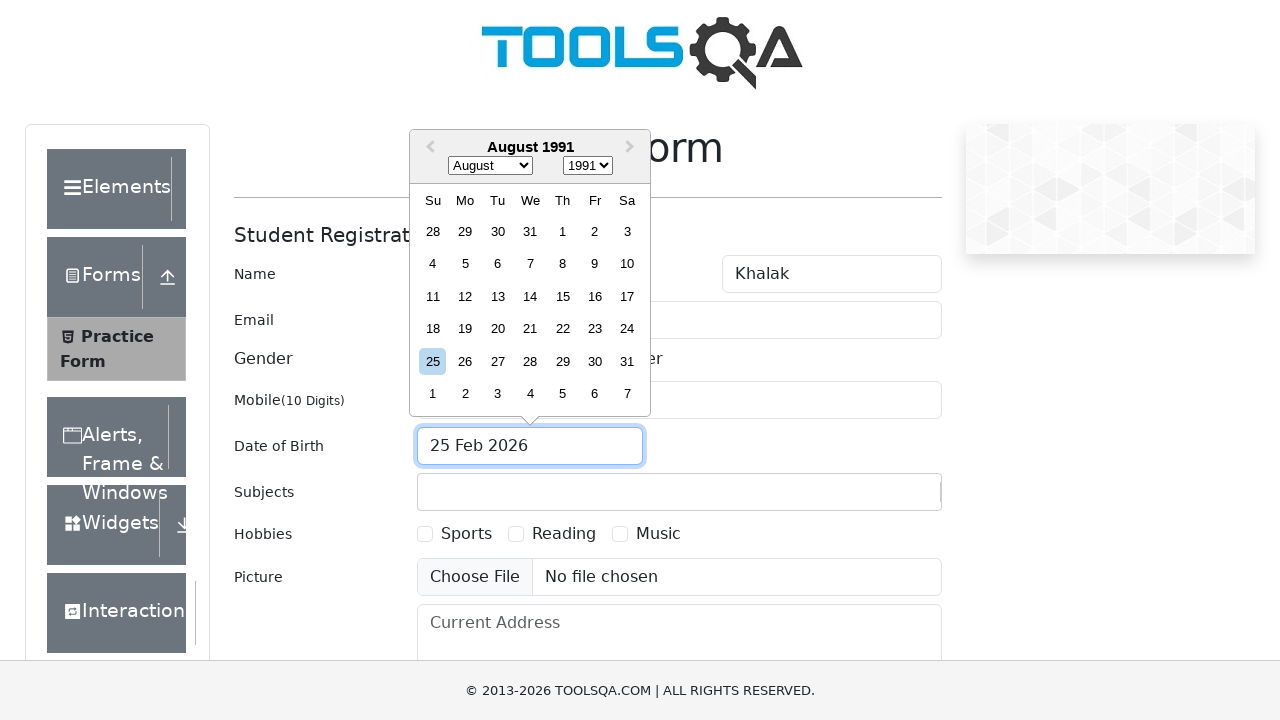

Selected date August 30th, 1991 at (595, 361) on [aria-label='Choose Friday, August 30th, 1991']
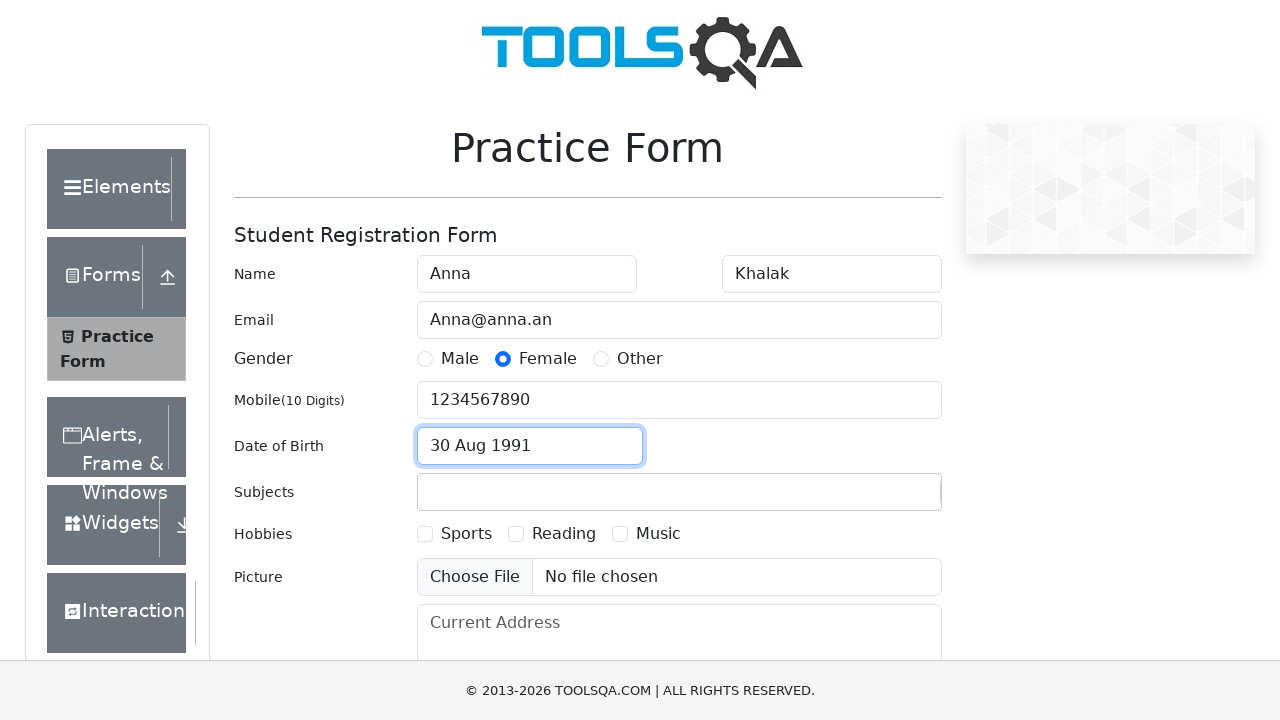

Filled subjects input field with 'Math' on #subjectsInput
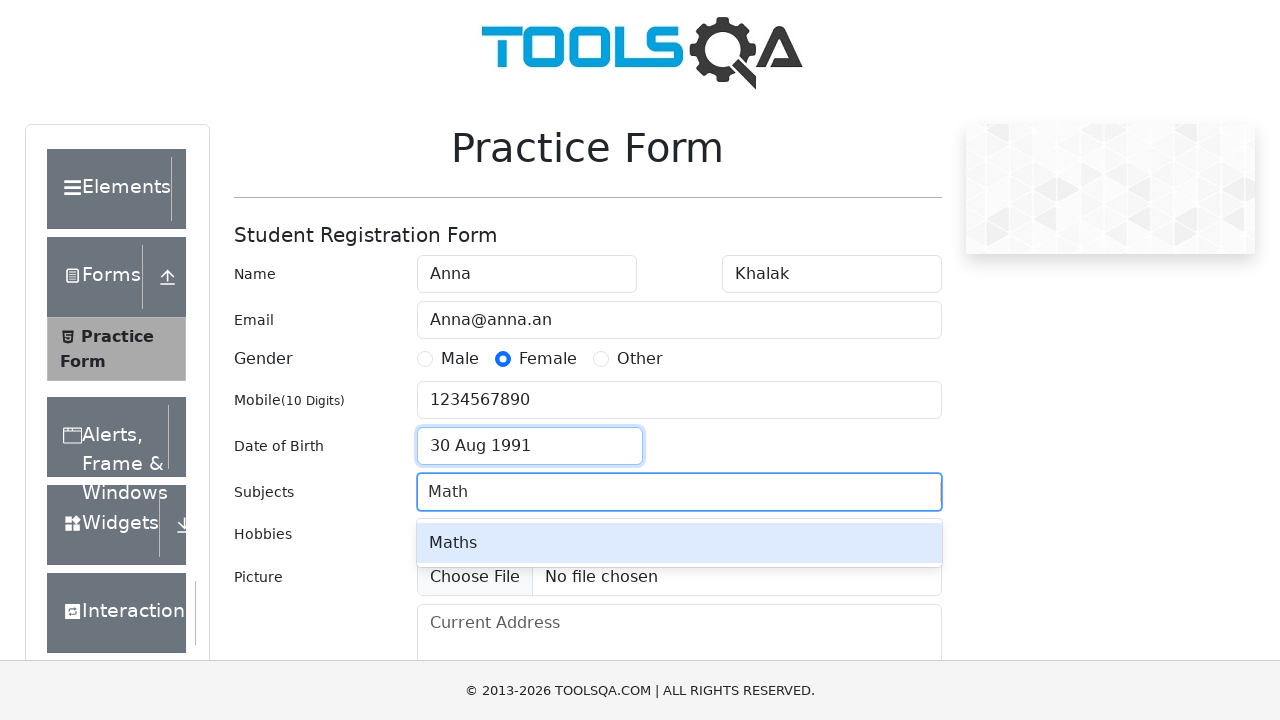

Pressed Enter to confirm Math subject selection on #subjectsInput
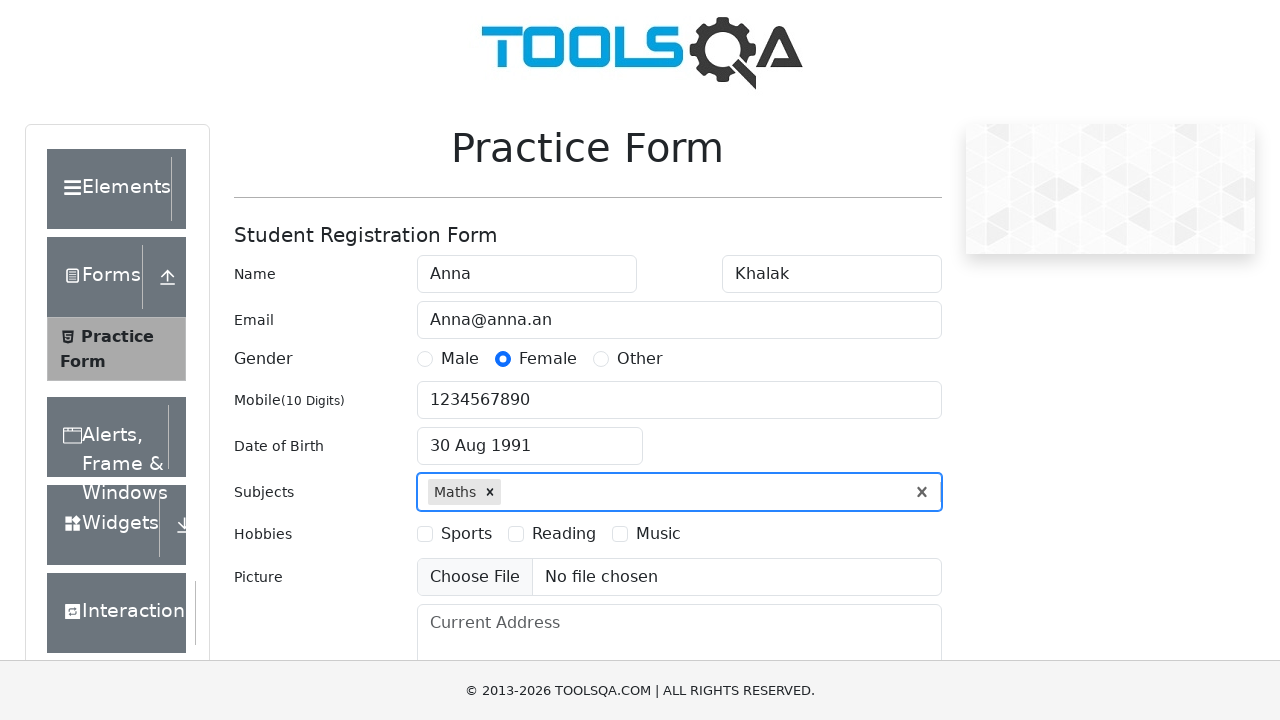

Selected hobby checkbox option 3 at (658, 534) on label[for='hobbies-checkbox-3']
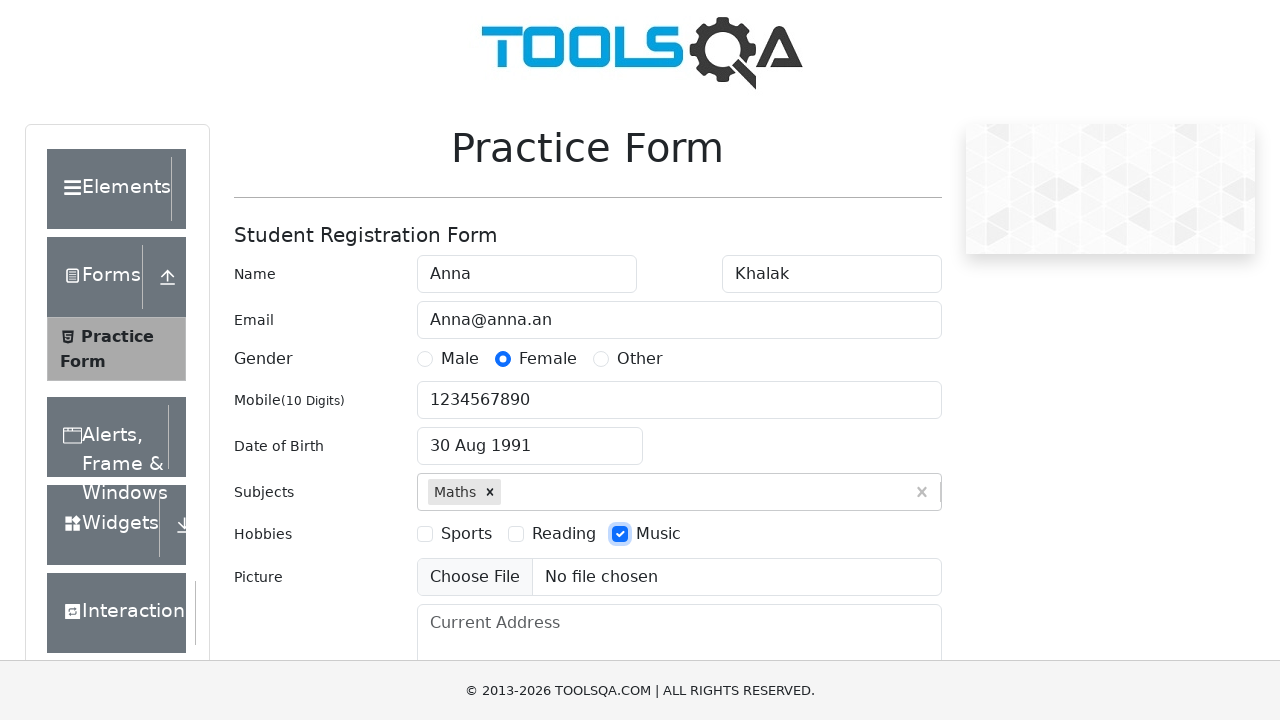

Filled current address field with 'World' on #currentAddress
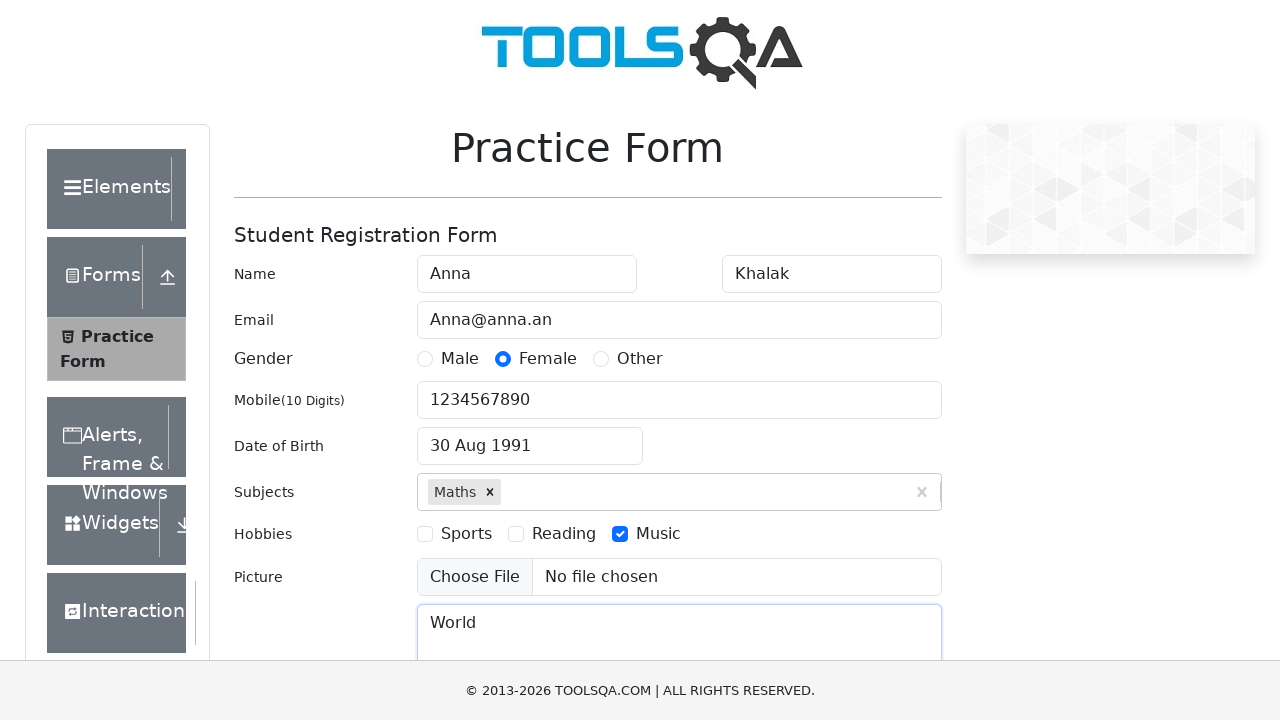

Filled state selection input with 'Haryana' on #react-select-3-input
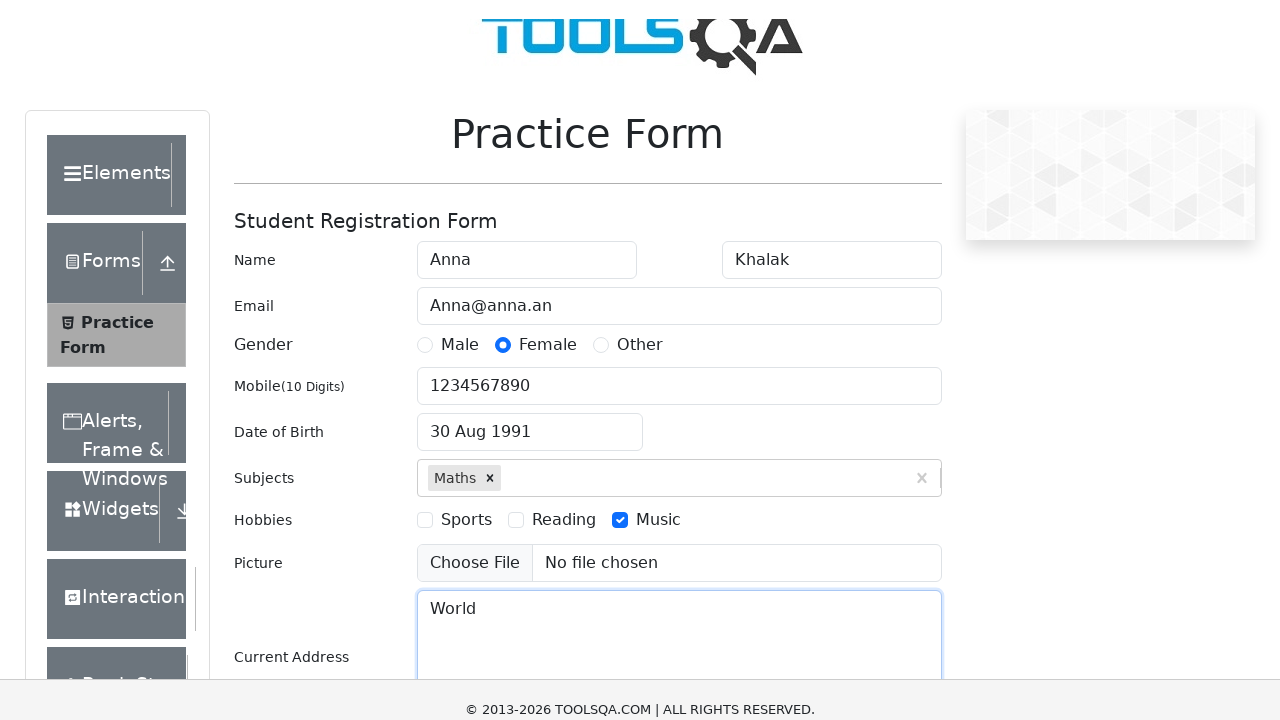

Pressed Enter to confirm Haryana state selection on #react-select-3-input
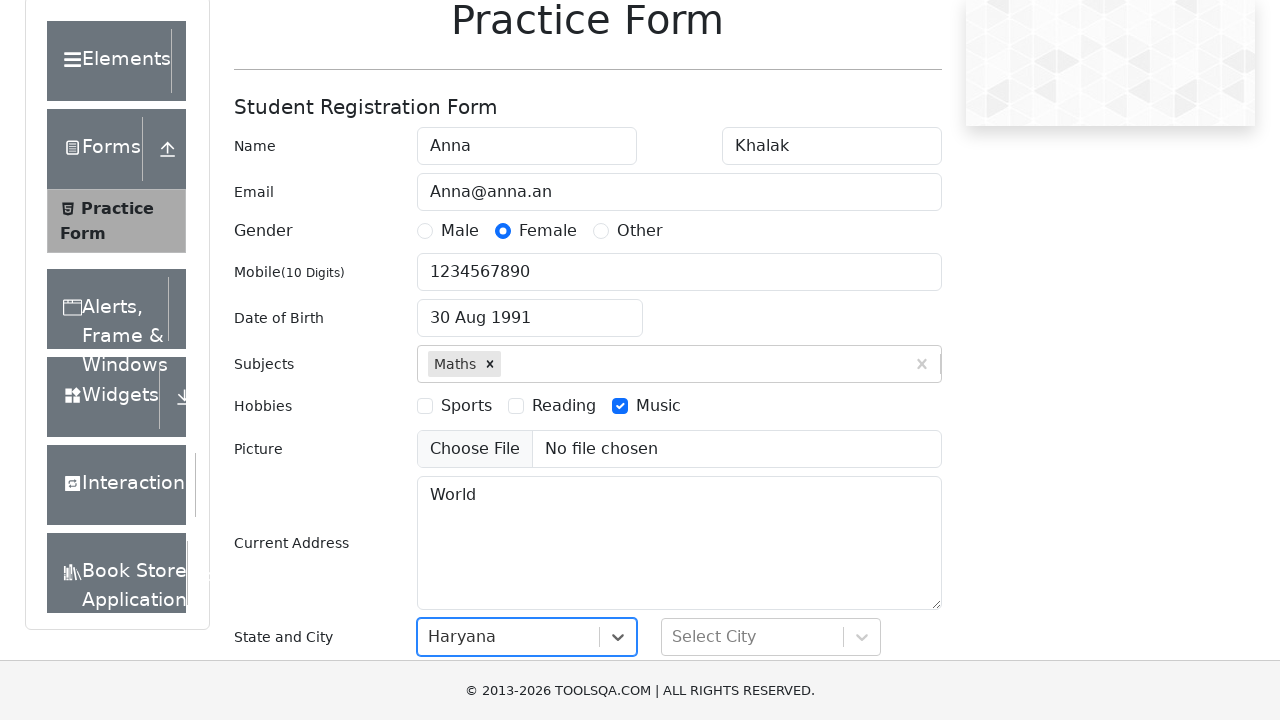

Filled city selection input with 'Panipat' on #react-select-4-input
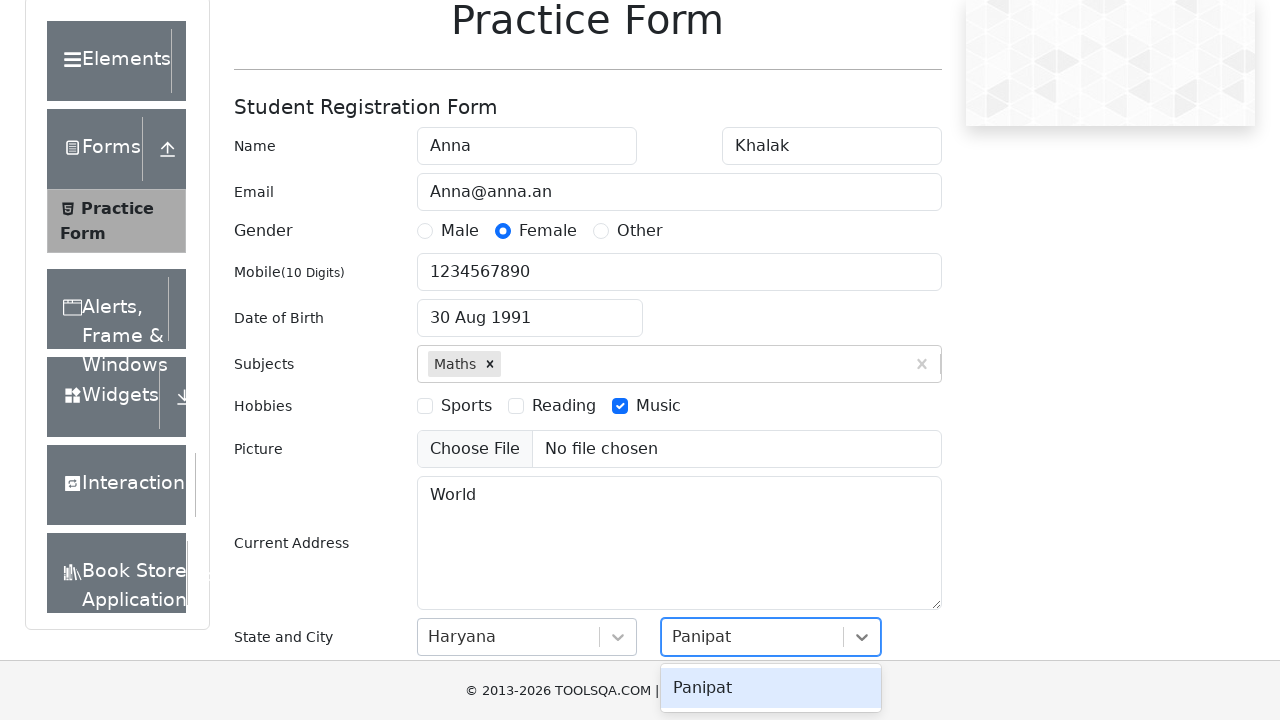

Pressed Enter to confirm Panipat city selection on #react-select-4-input
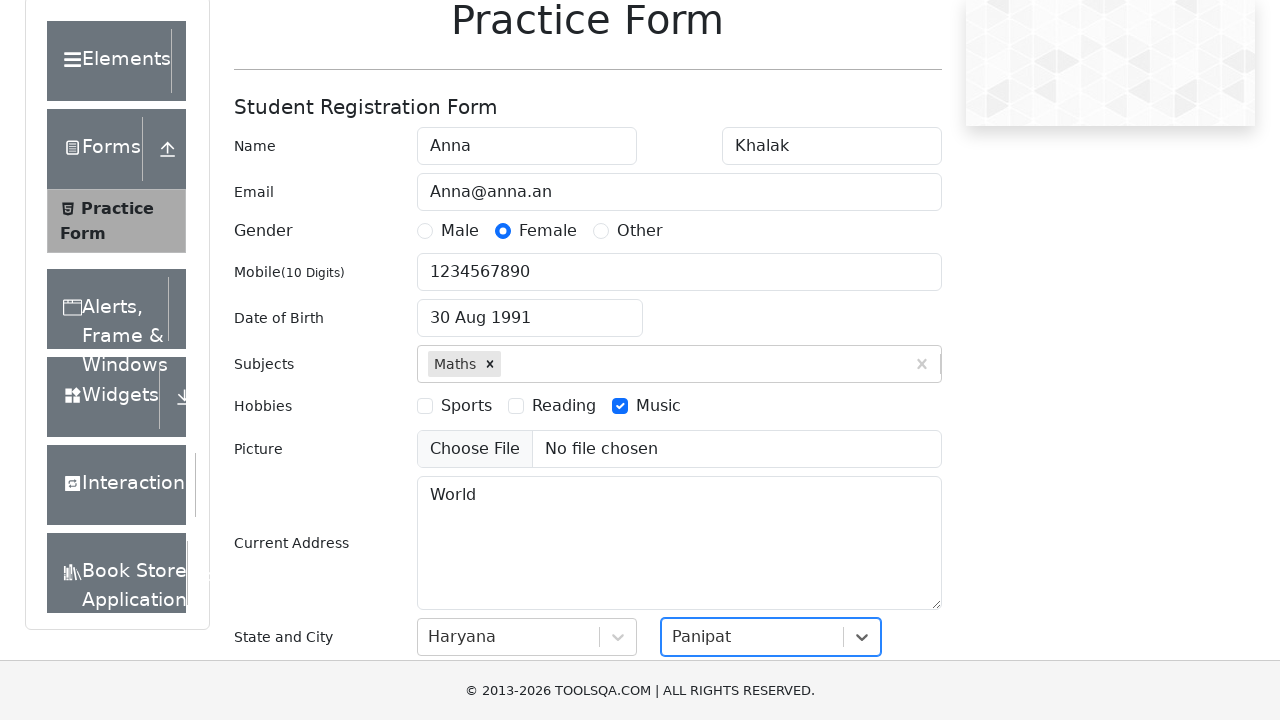

Clicked submit button to submit the form at (885, 499) on #submit
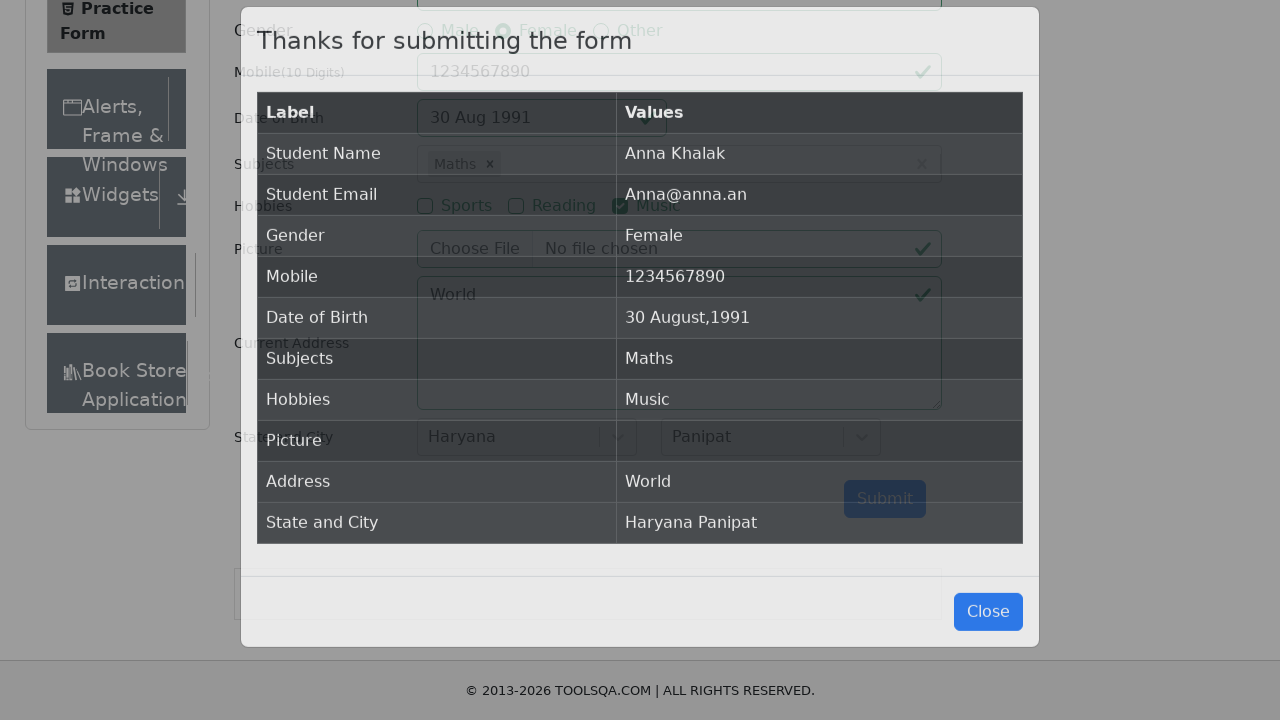

Form submission successful - results table appeared
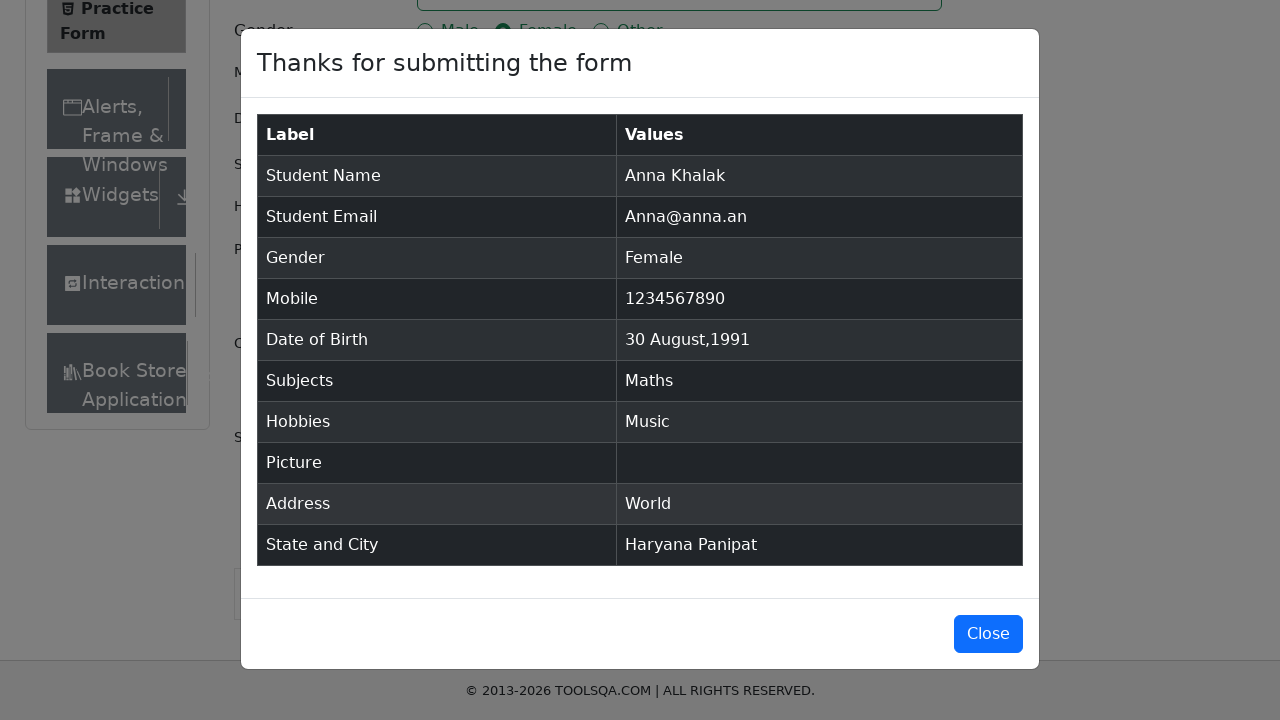

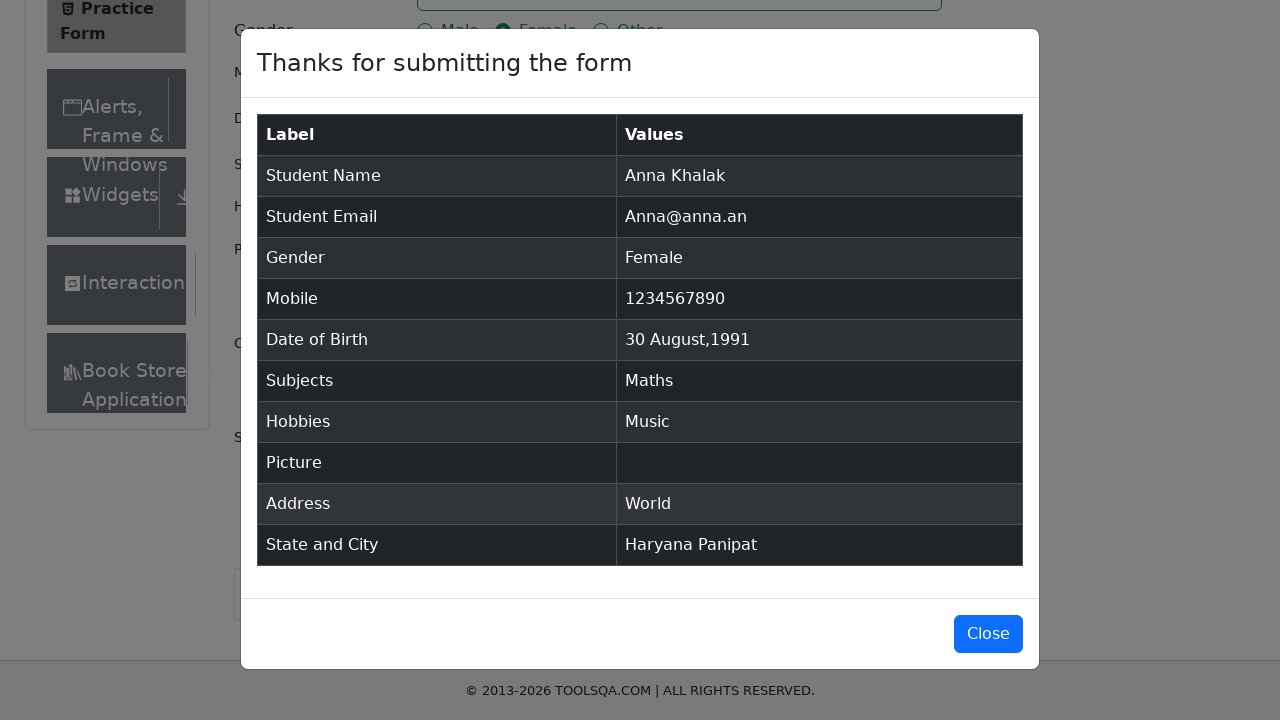